Tests a math form by reading a value from the page, calculating a mathematical formula (log of absolute value of 12*sin(x)), filling in the answer, checking a checkbox, selecting a radio button, and submitting the form.

Starting URL: https://suninjuly.github.io/math.html

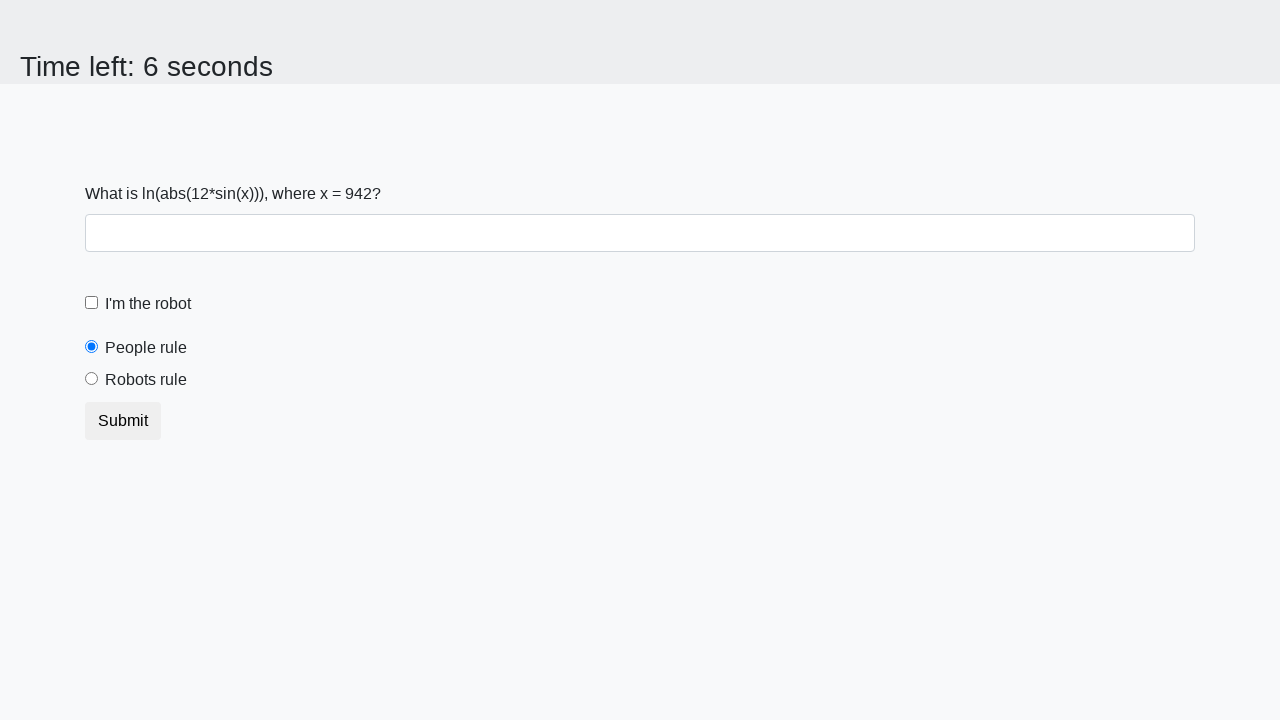

Located the x value element on the page
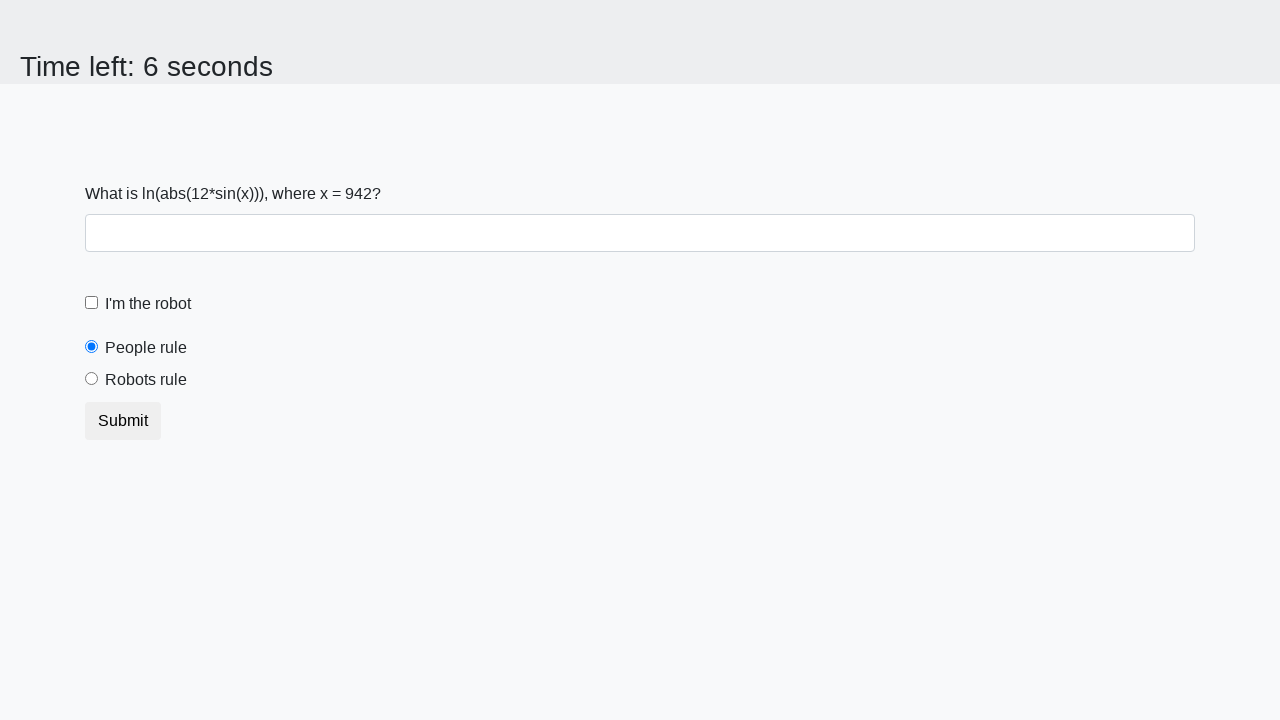

Calculated answer using formula log(|12*sin(942)|) = 1.7079934104489918
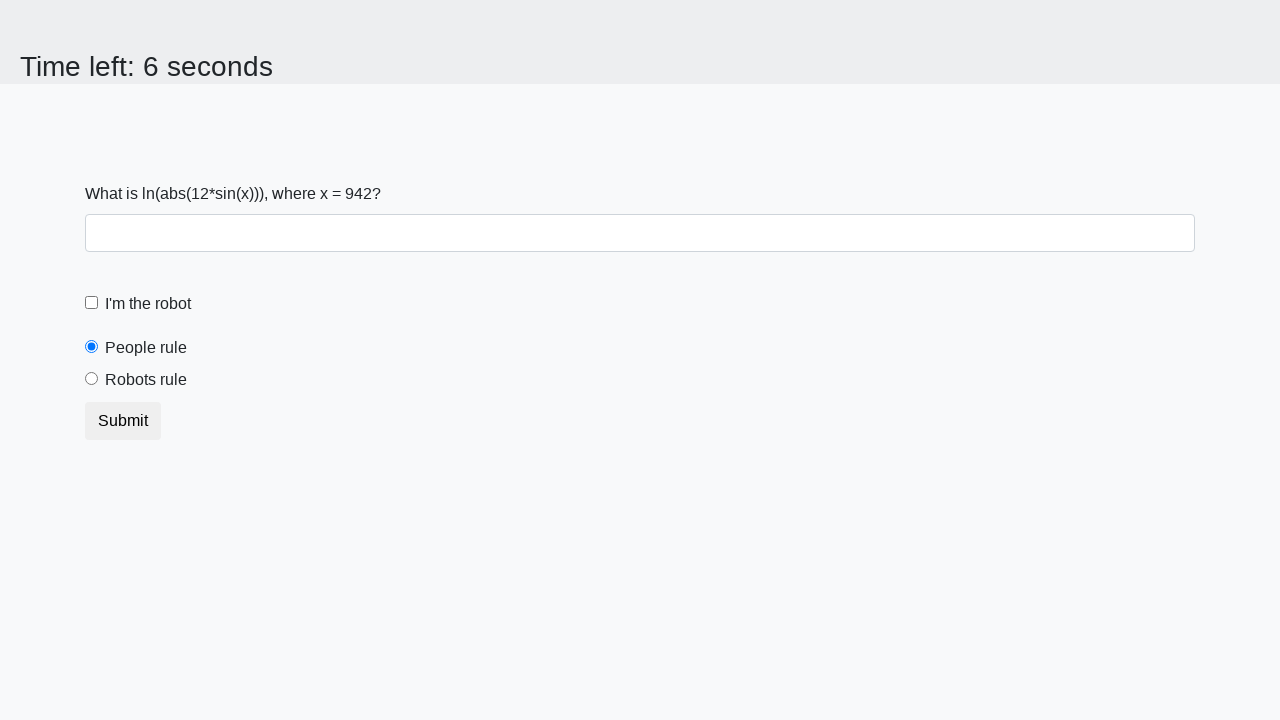

Filled in the calculated answer in the answer field on #answer
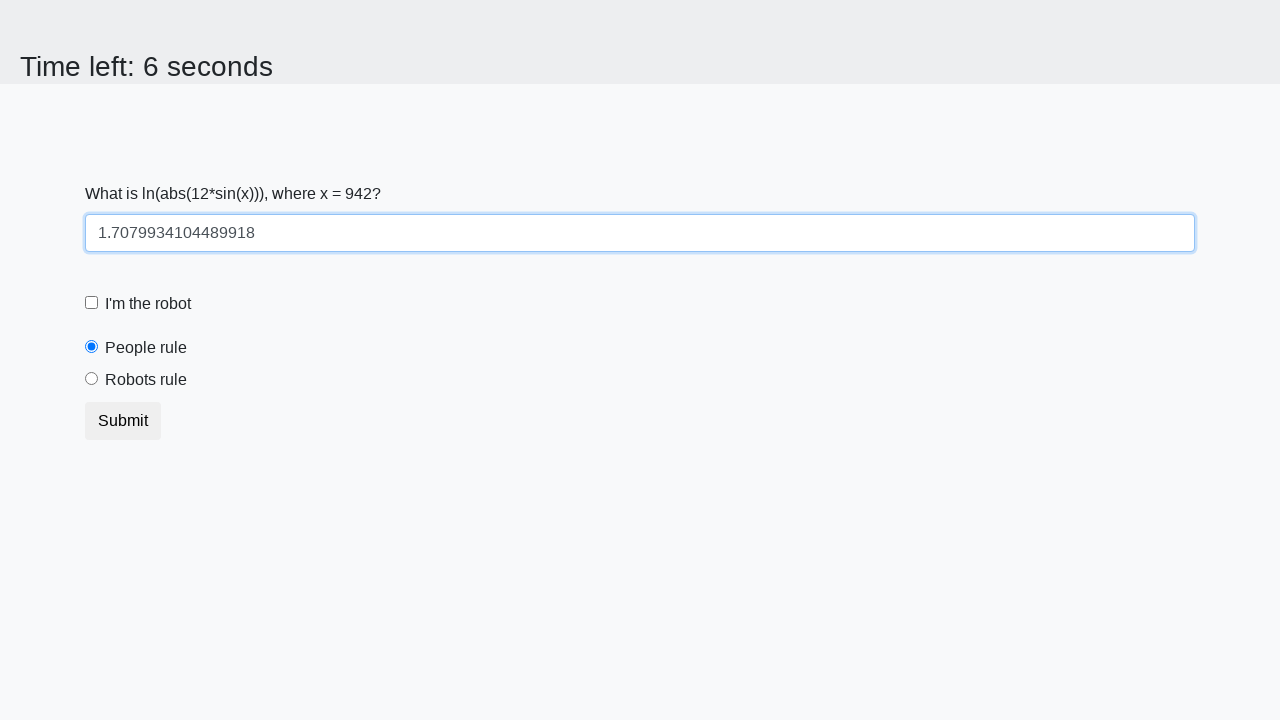

Checked the robot checkbox at (92, 303) on #robotCheckbox
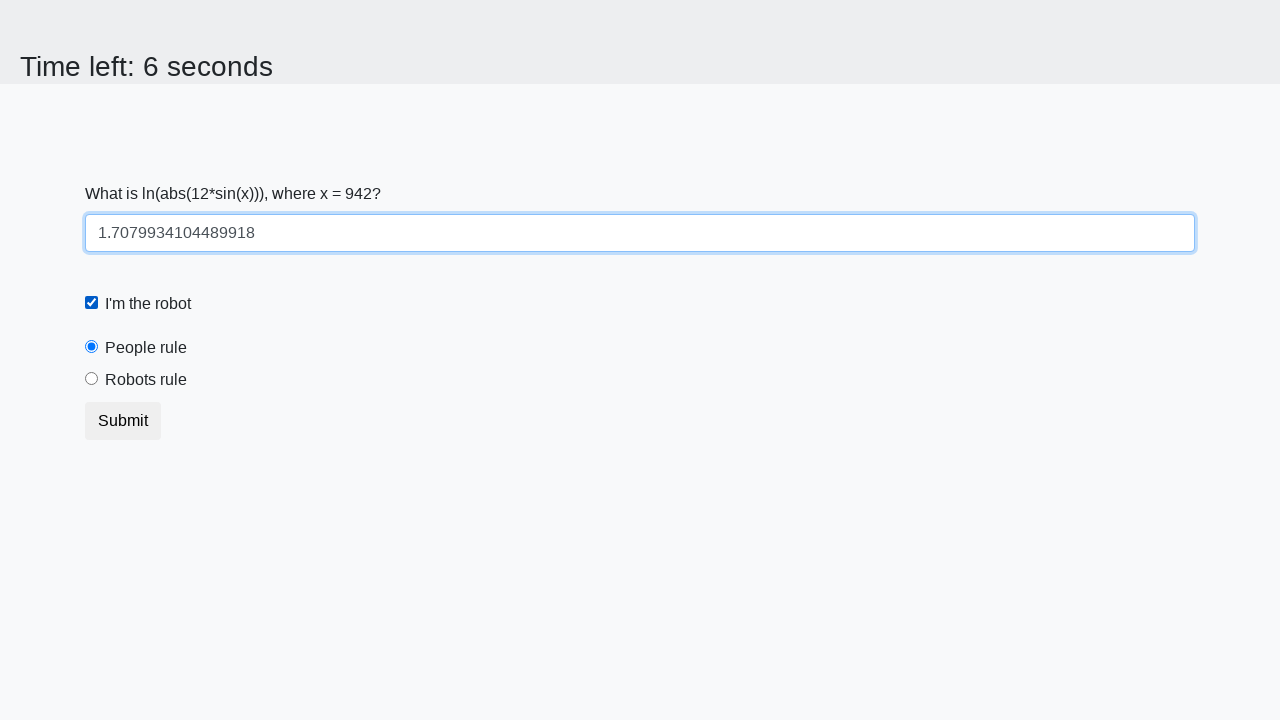

Selected the robots rule radio button at (92, 379) on #robotsRule
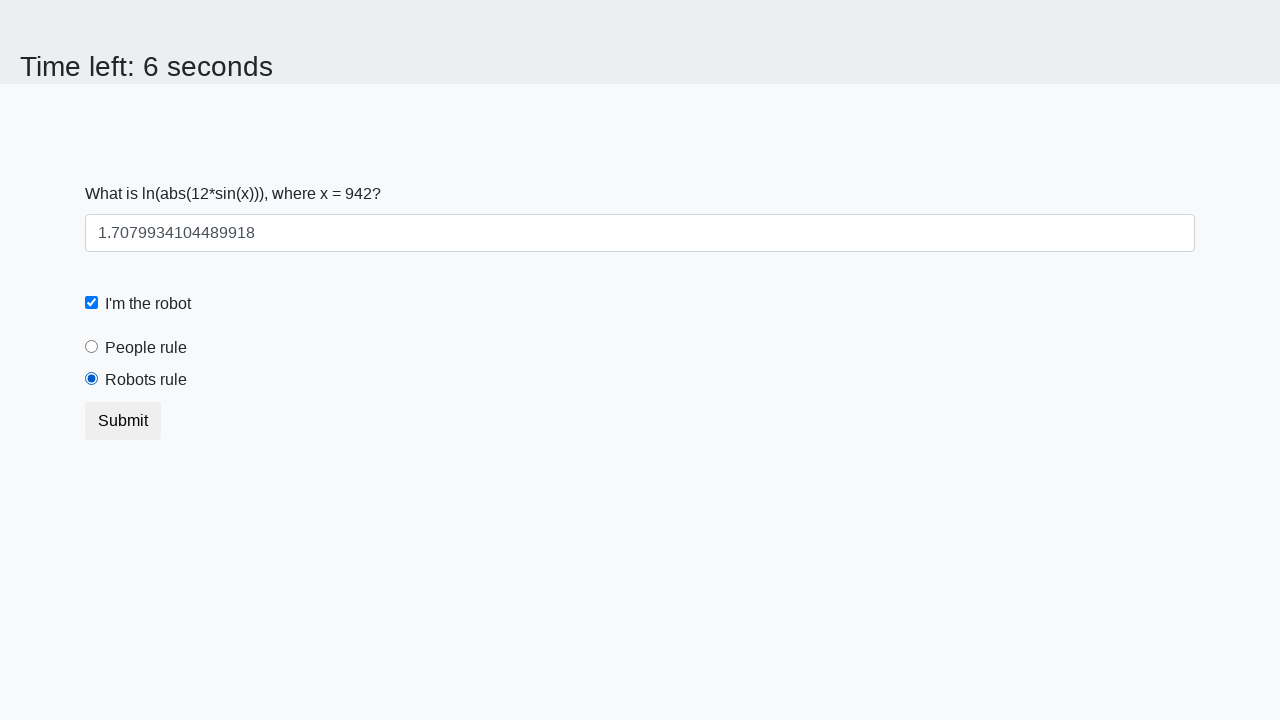

Submitted the form at (123, 421) on button[type='submit']
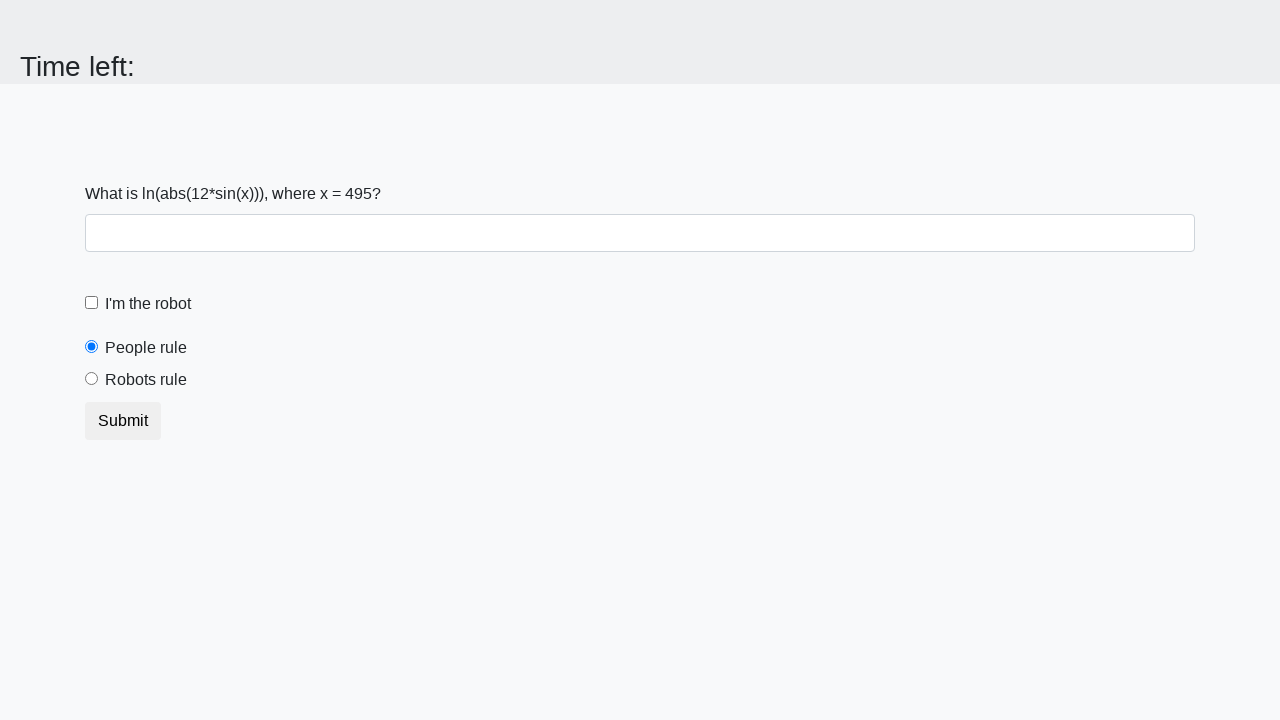

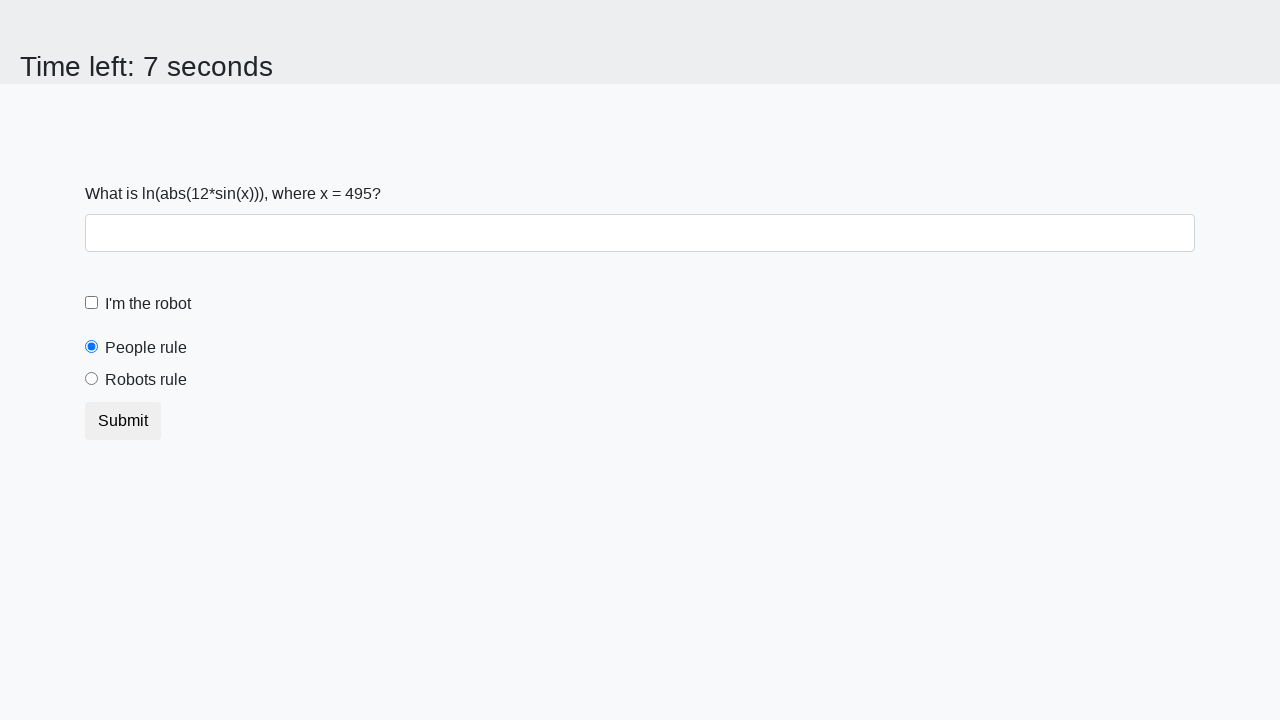